Tests adding todo items to the list by filling the input and pressing Enter, then verifying the items appear in the list.

Starting URL: https://demo.playwright.dev/todomvc

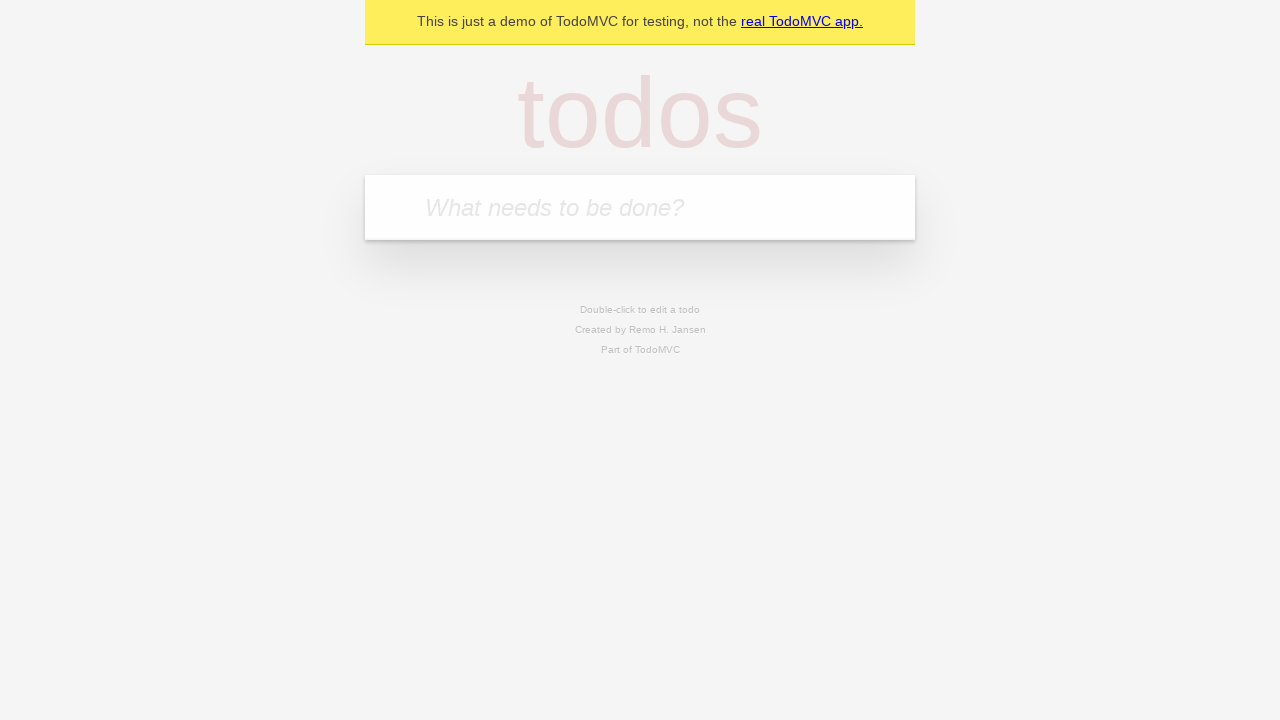

Filled input field with 'buy some cheese' on internal:attr=[placeholder="What needs to be done?"i]
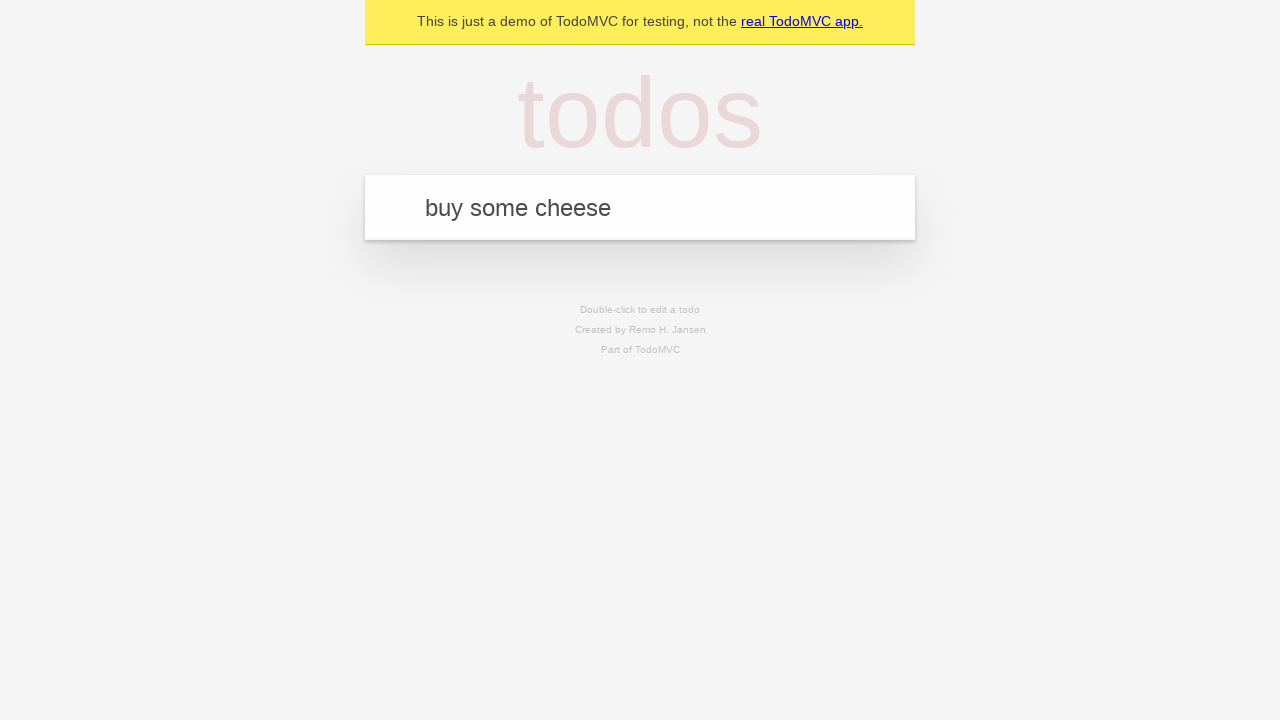

Pressed Enter to add first todo item on internal:attr=[placeholder="What needs to be done?"i]
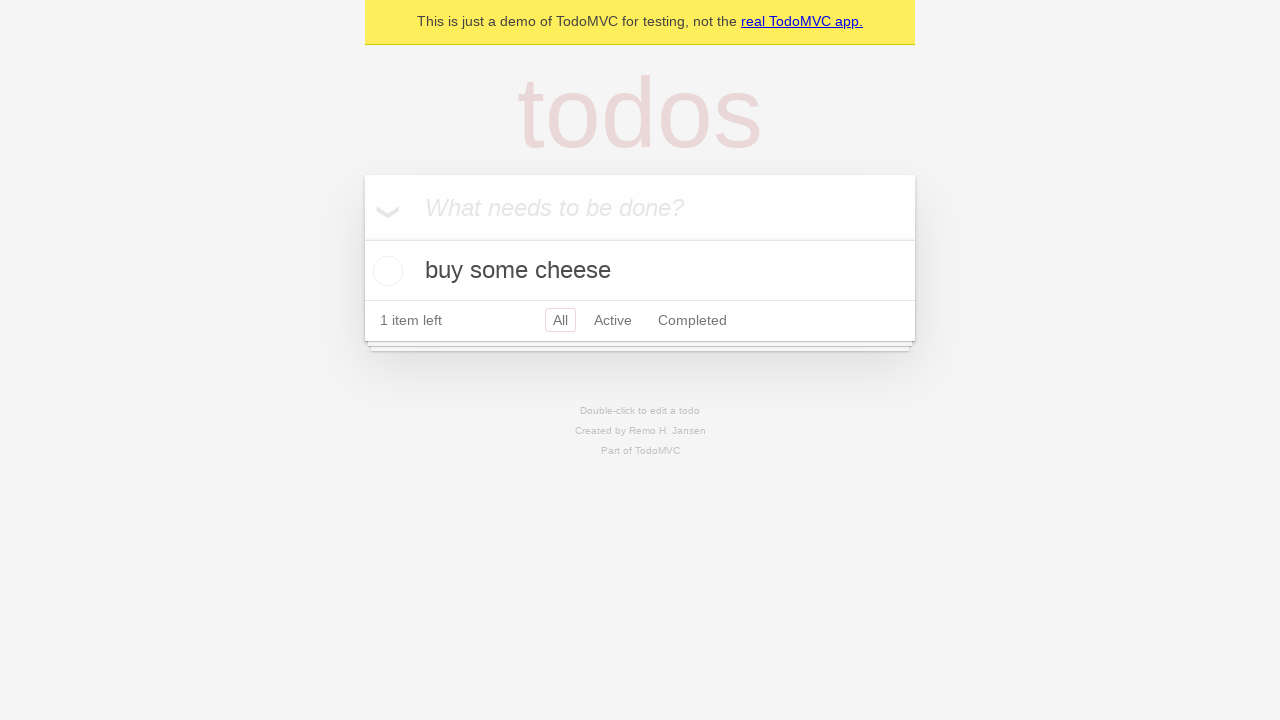

First todo item appeared in the list
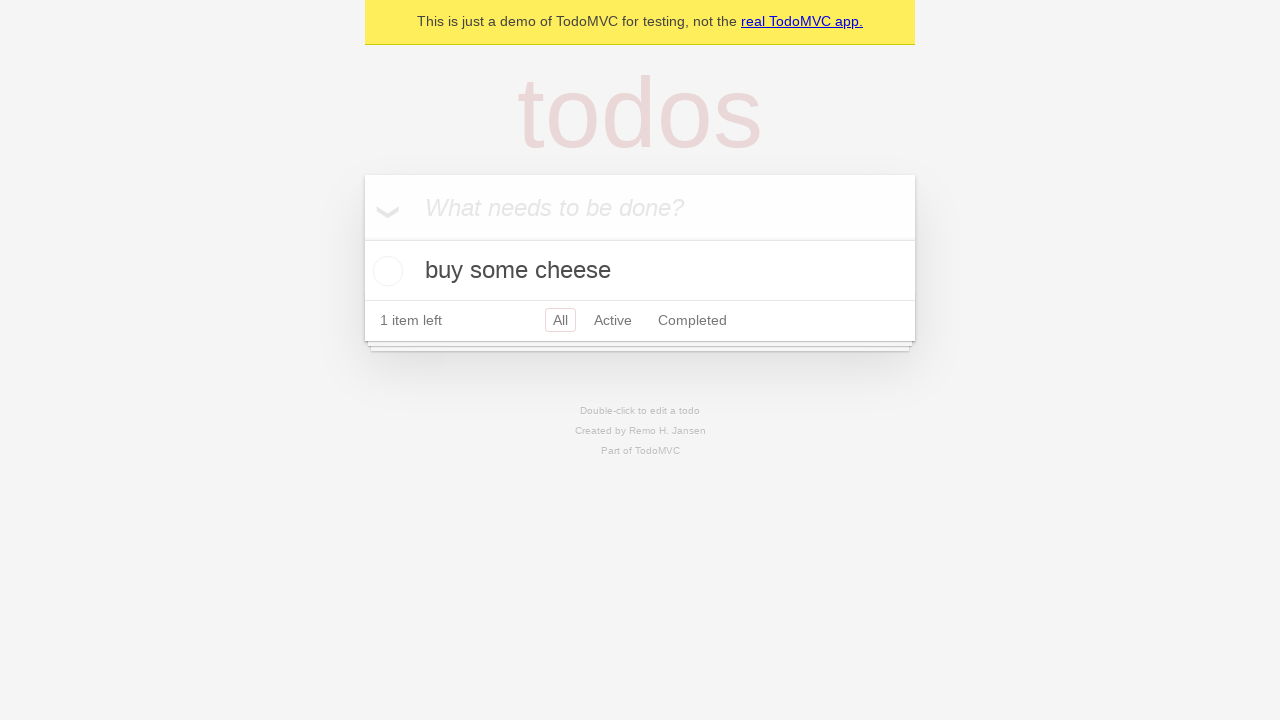

Filled input field with 'feed the cat' on internal:attr=[placeholder="What needs to be done?"i]
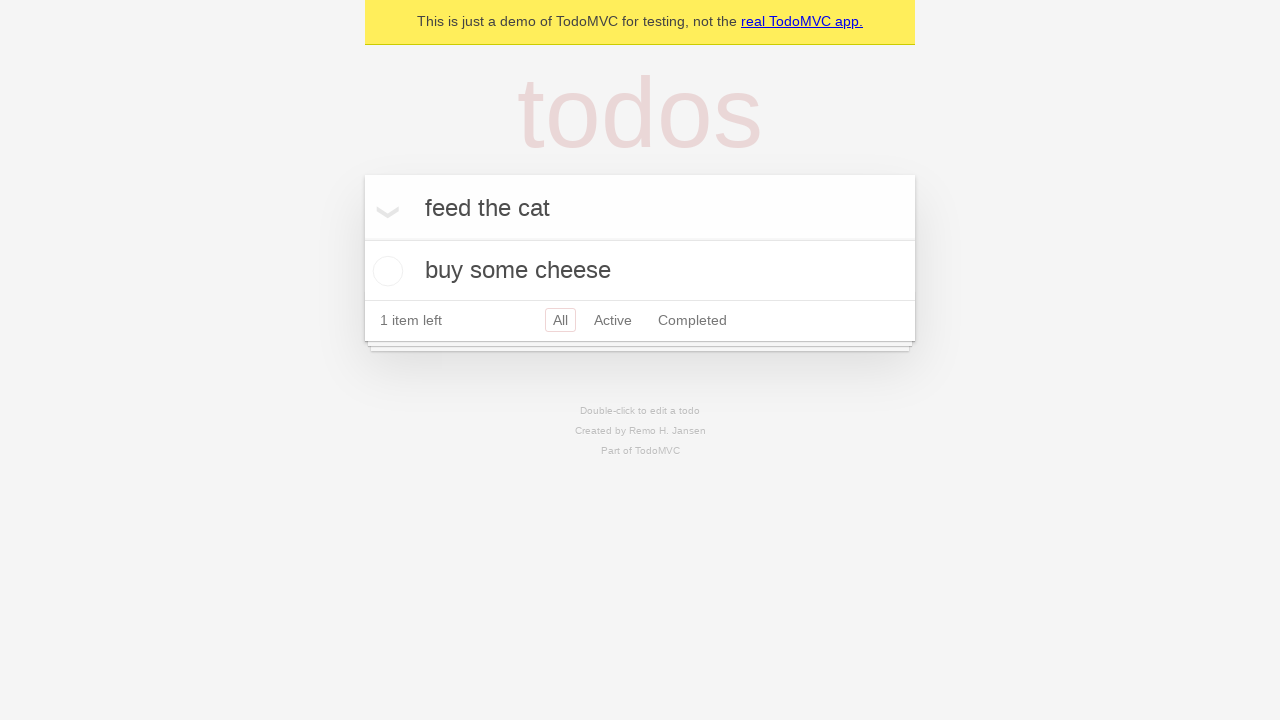

Pressed Enter to add second todo item on internal:attr=[placeholder="What needs to be done?"i]
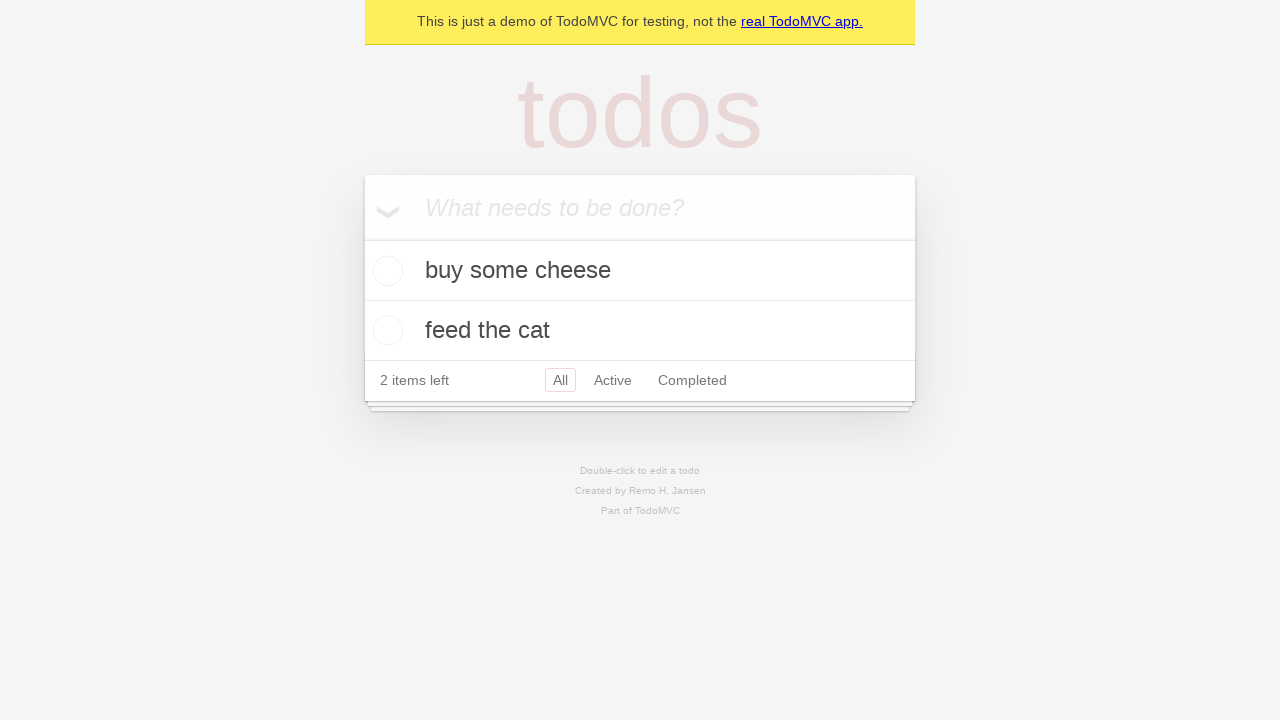

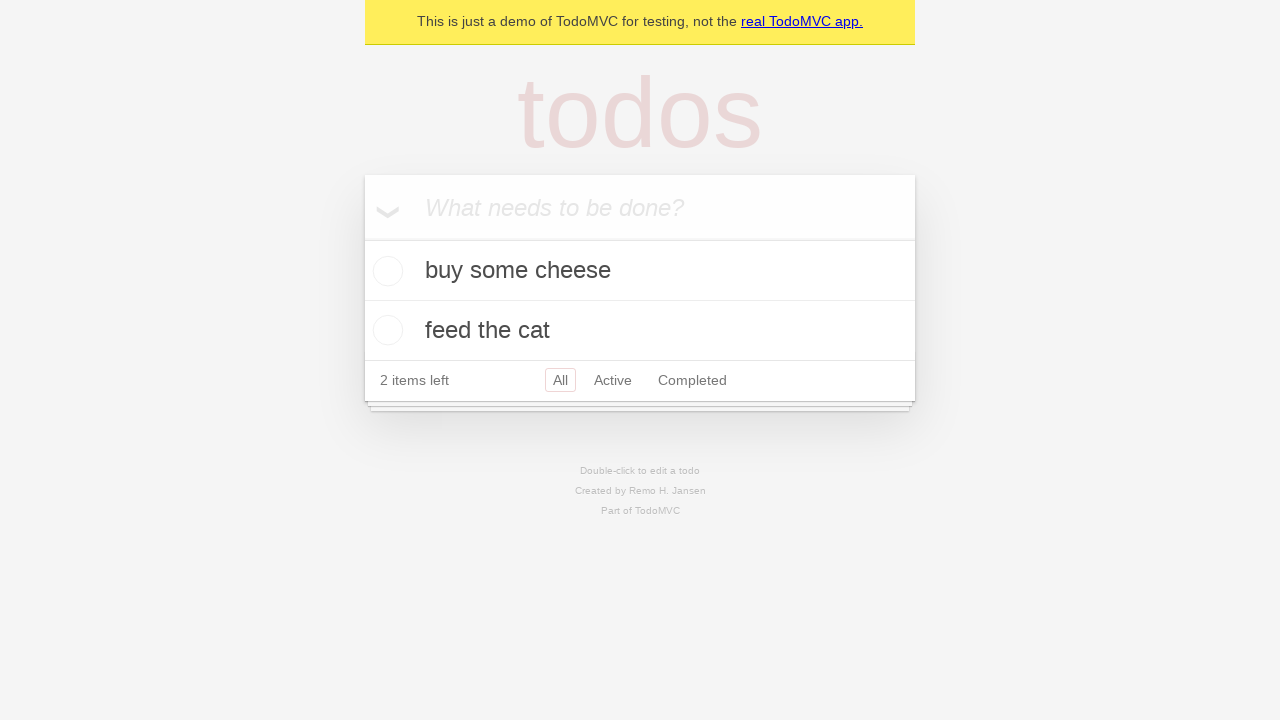